Tests the country dropdown by scrolling down, opening the dropdown, typing "Australia" and selecting it

Starting URL: https://demo.automationtesting.in/Register.html

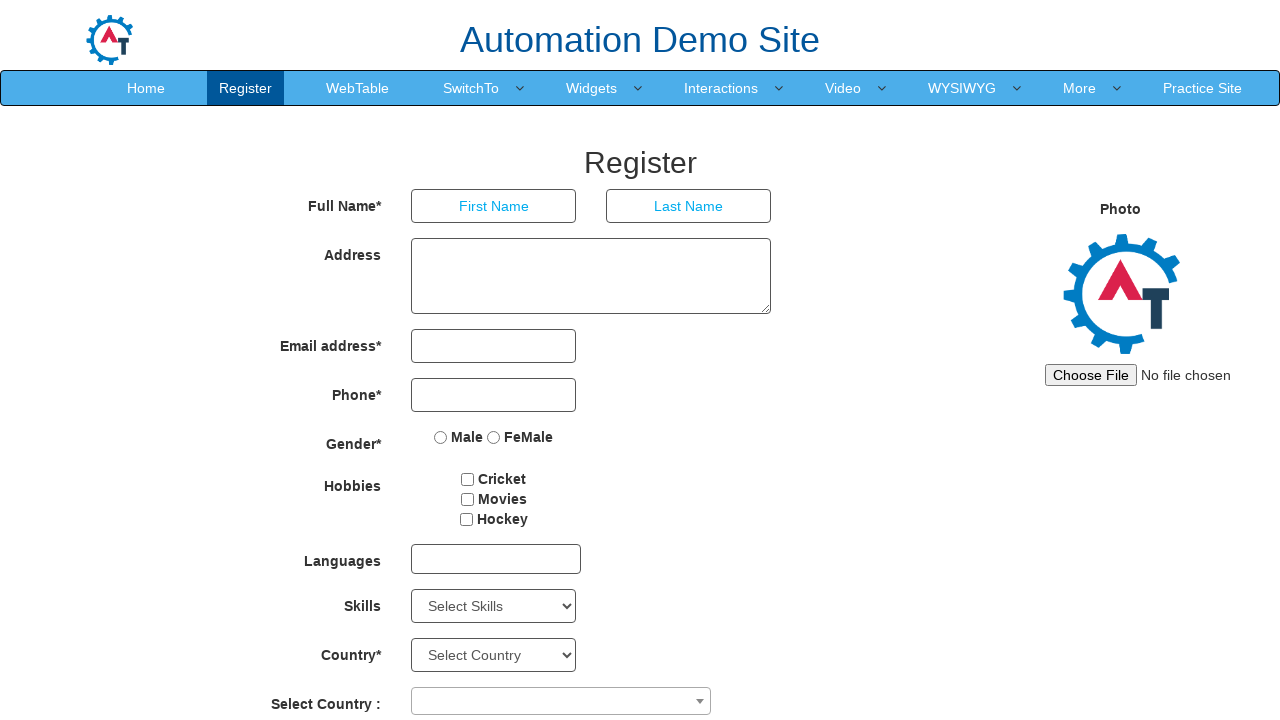

Scrolled down the page by 400 pixels
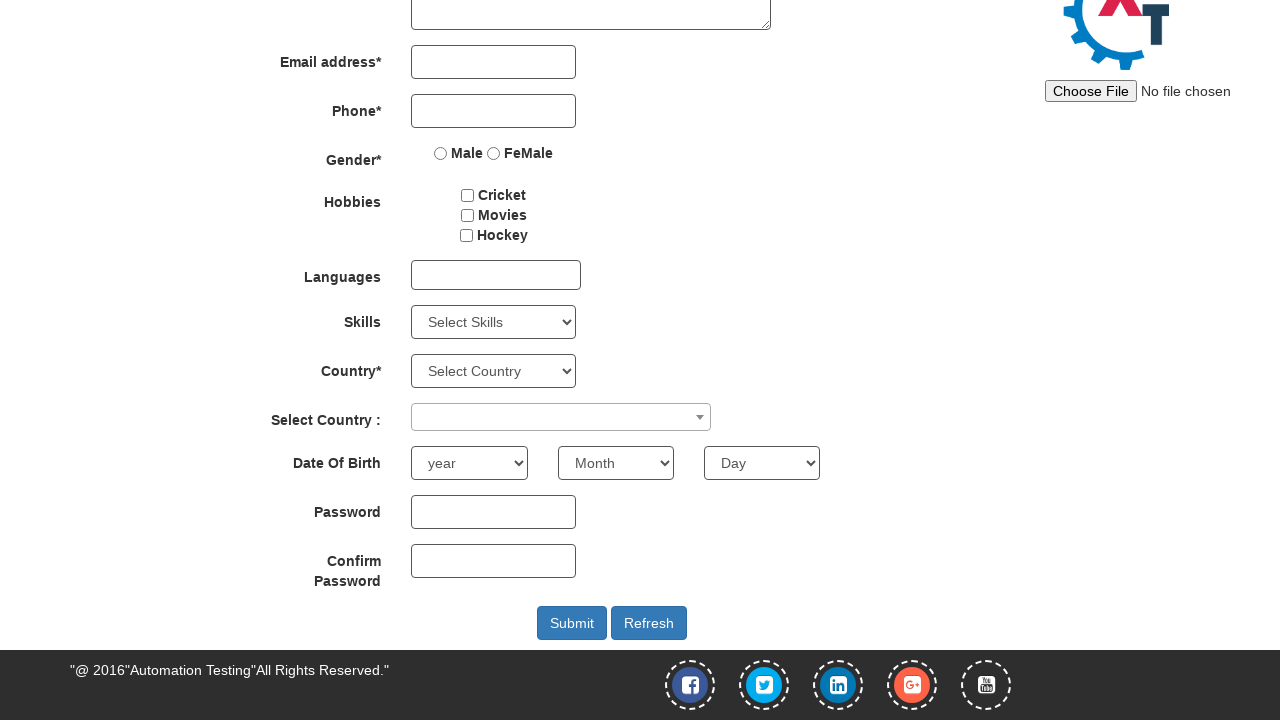

Clicked on the country dropdown to open it at (561, 417) on xpath=//span[@class='select2-selection select2-selection--single']
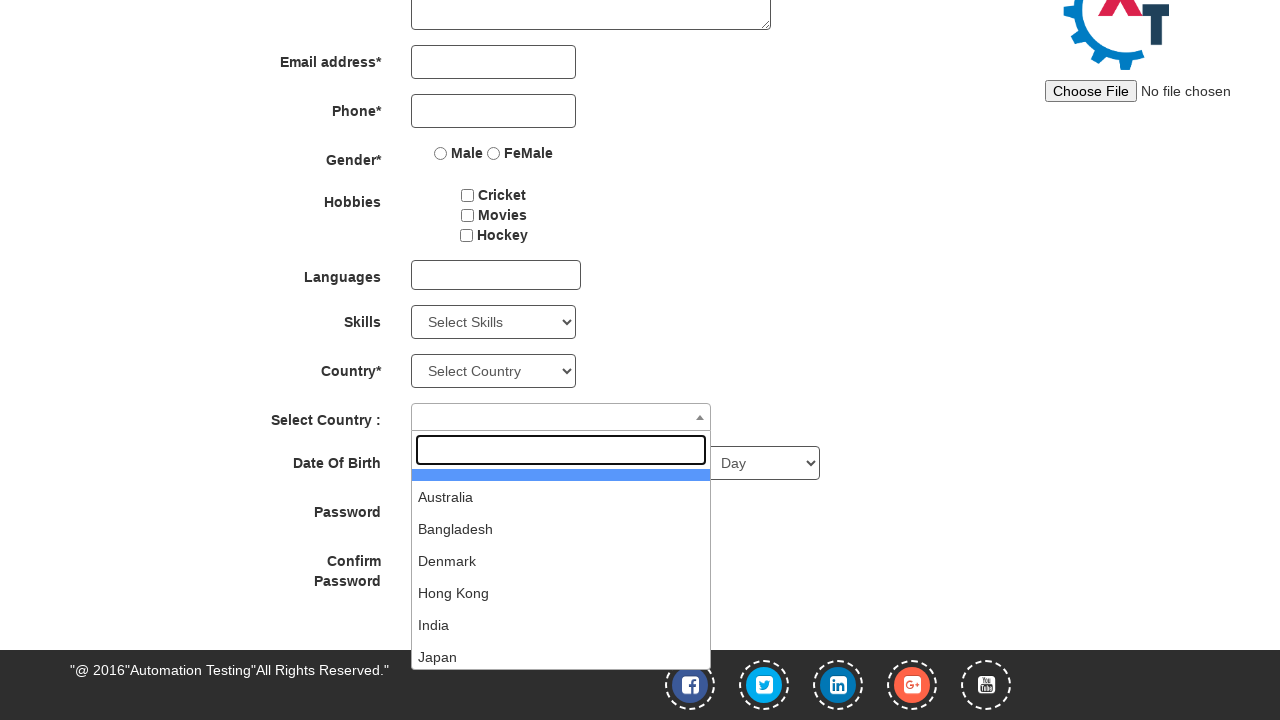

Typed 'Australia' in the dropdown search field on //span[@class='select2-search select2-search--dropdown']//input
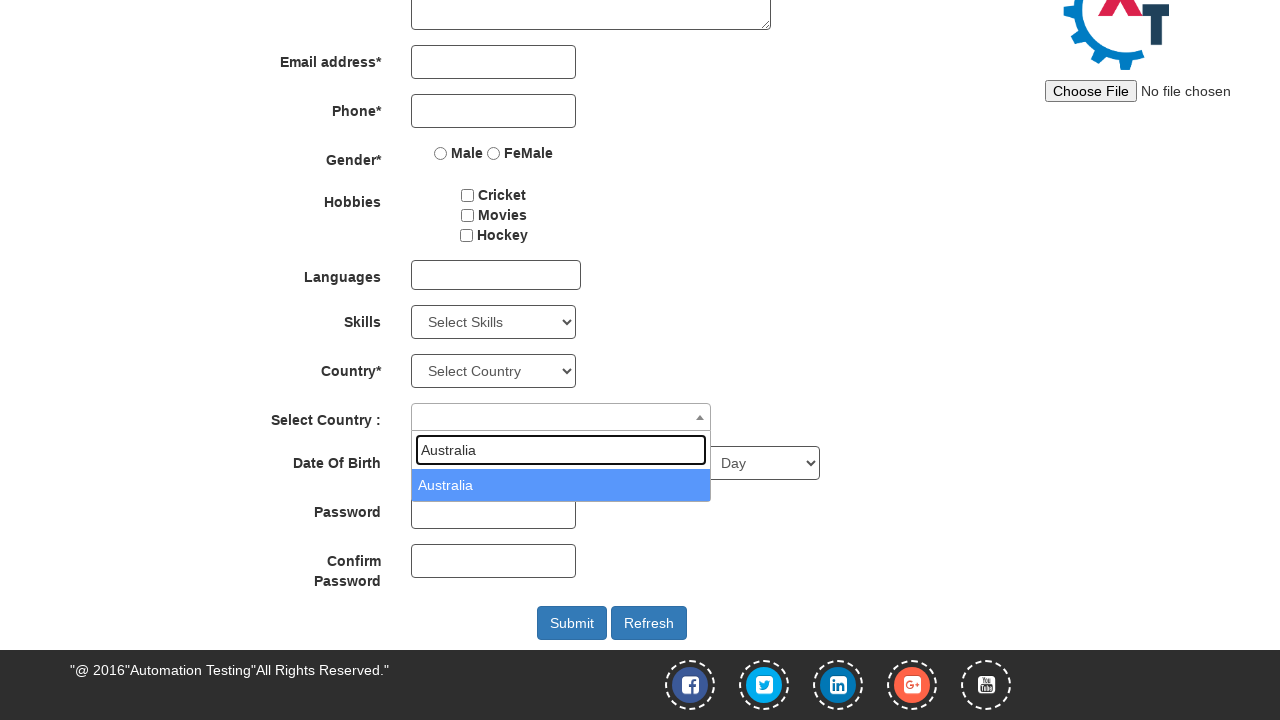

Pressed Enter to select Australia from the dropdown
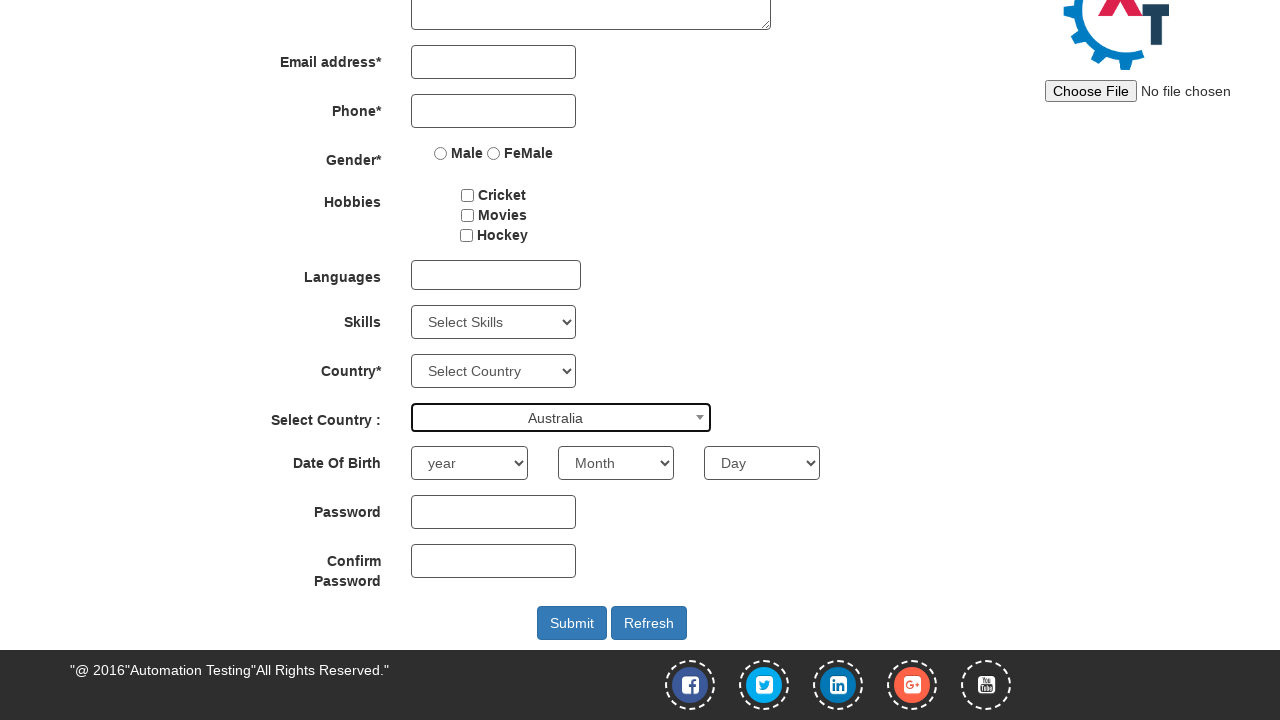

Retrieved selected country: Australia
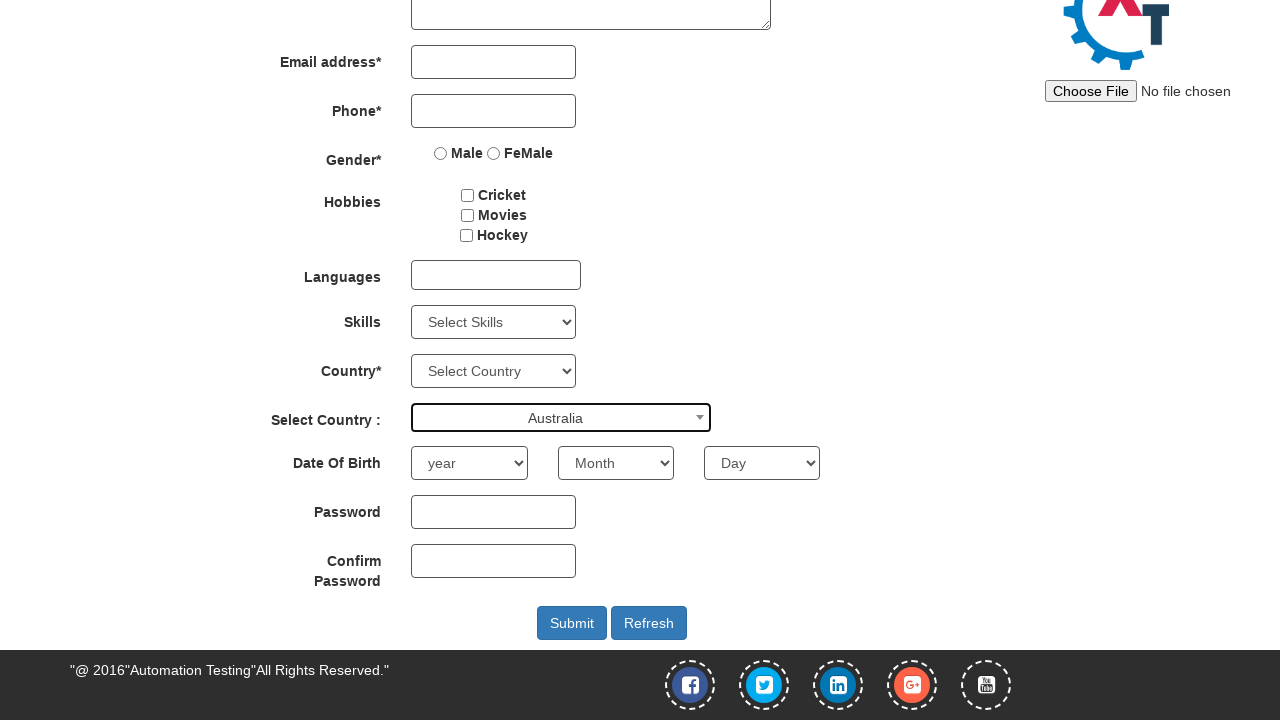

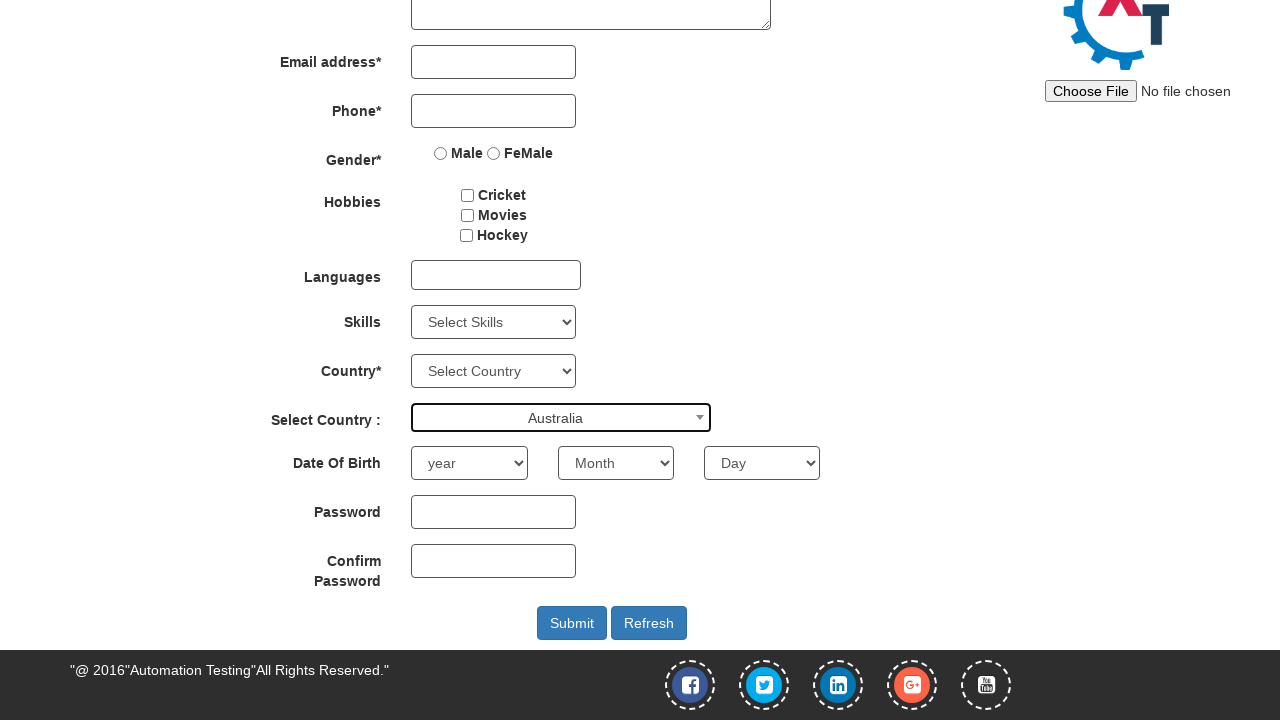